Tests the Word to PDF converter page by clicking the file upload button to initiate file selection. The original script attempted native file dialog handling which is incomplete.

Starting URL: https://www.ilovepdf.com/word_to_pdf

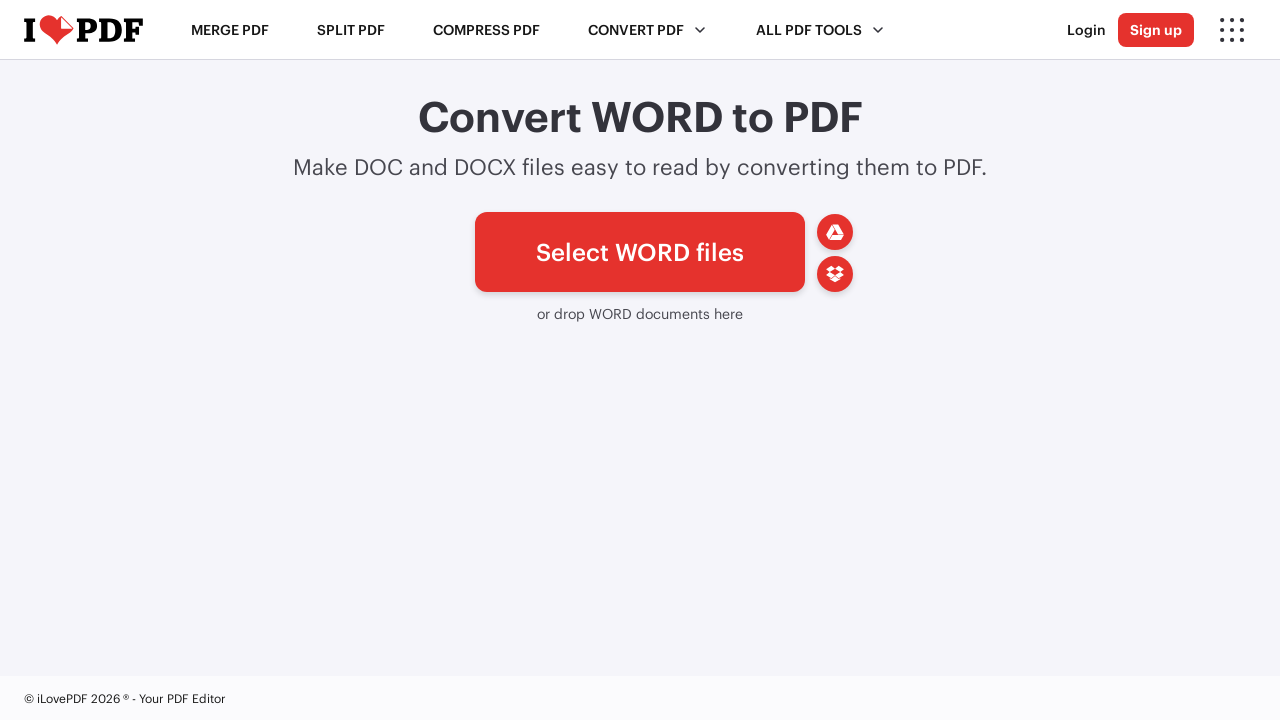

Clicked file upload button to initiate file selection at (640, 252) on xpath=//*[@id='pickfiles']/span
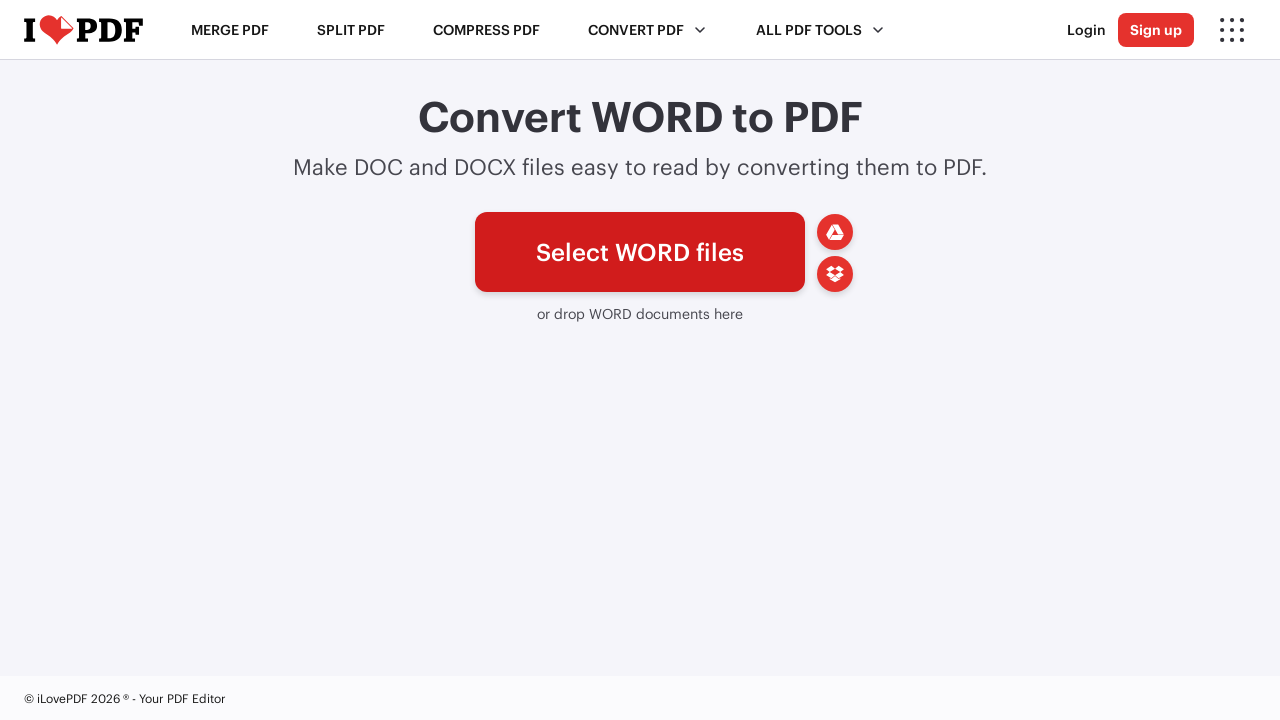

File picker area is ready
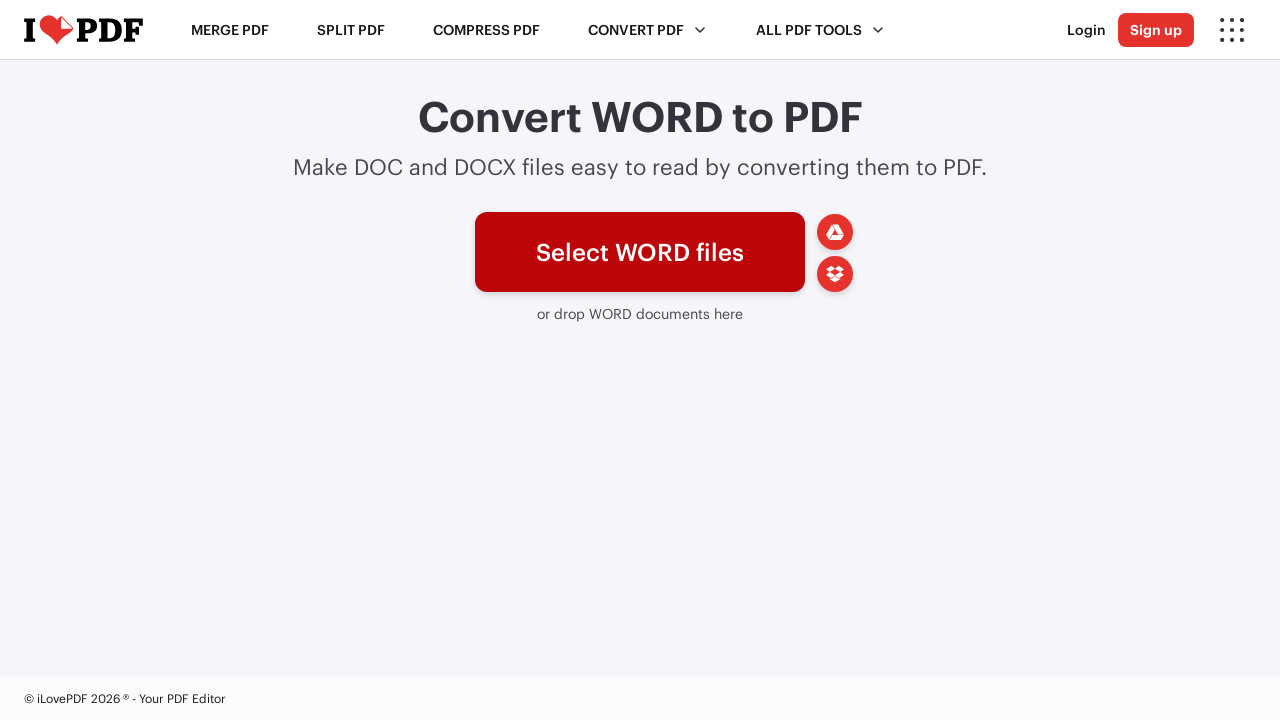

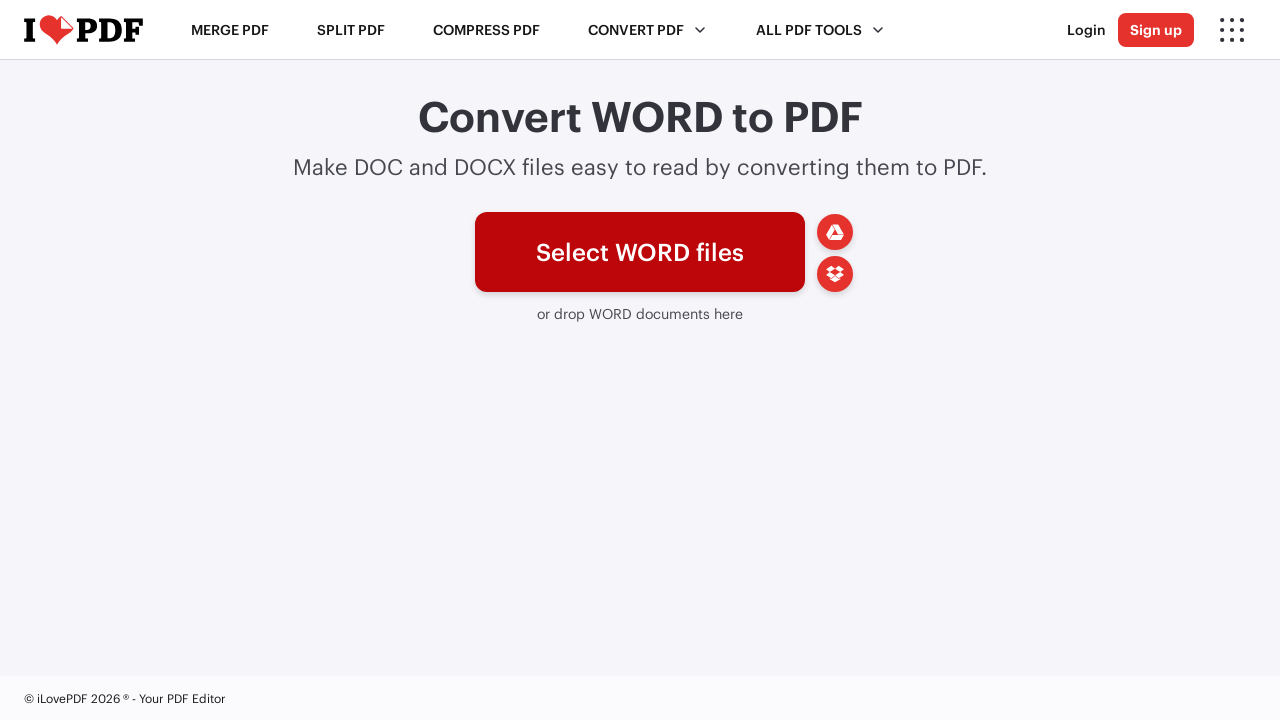